Tests right-click functionality on a button element using context click action

Starting URL: https://demoqa.com/buttons

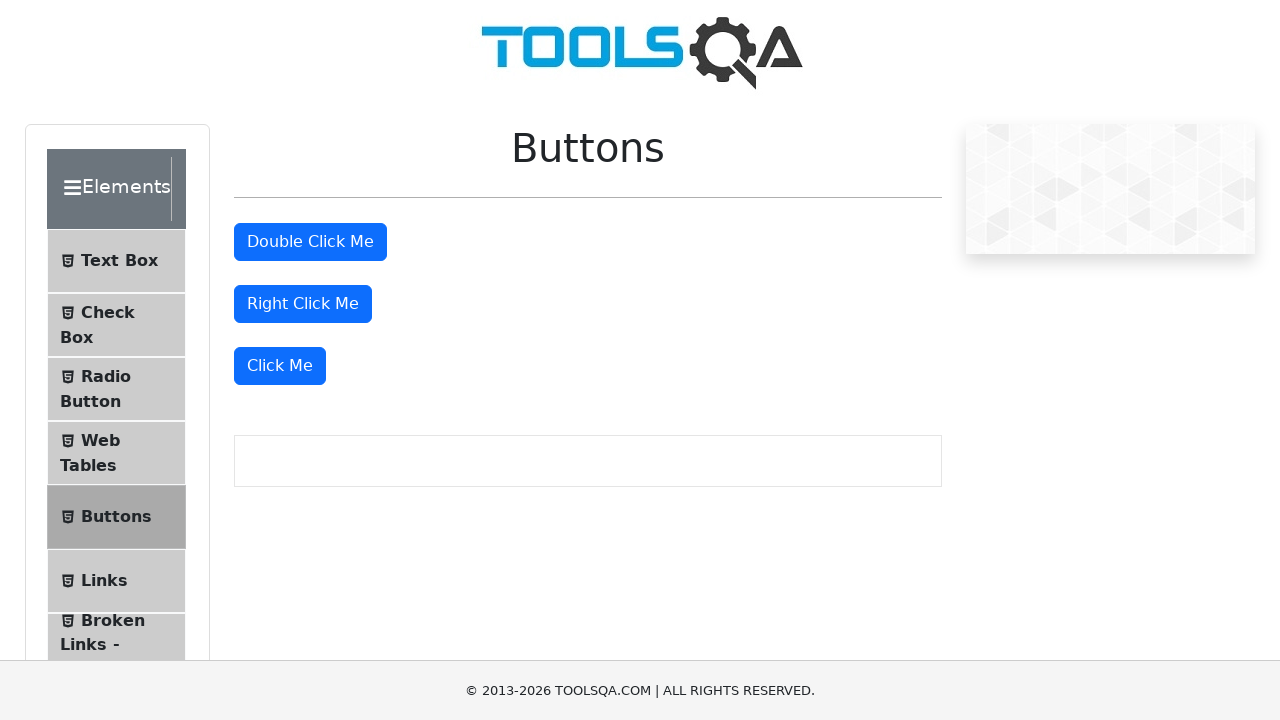

Located right-click button element
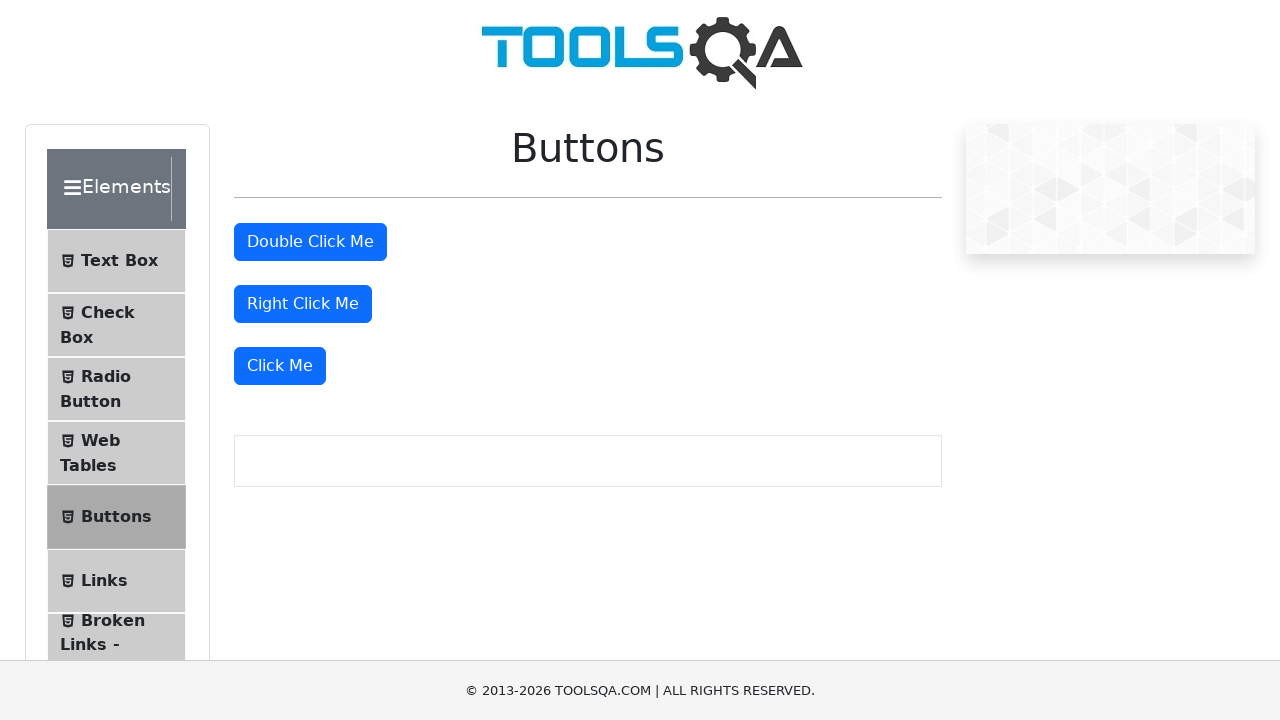

Performed right-click (context click) on button at (303, 304) on #rightClickBtn
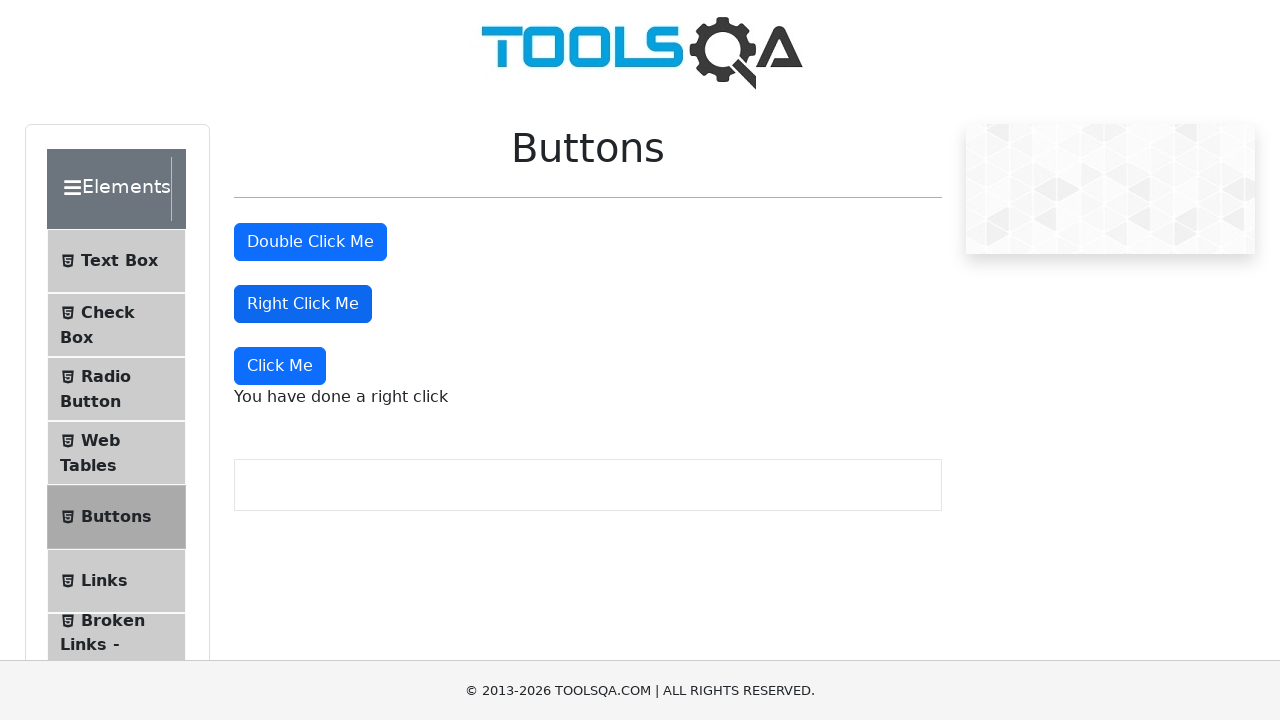

Waited 1000ms for right-click context menu to appear
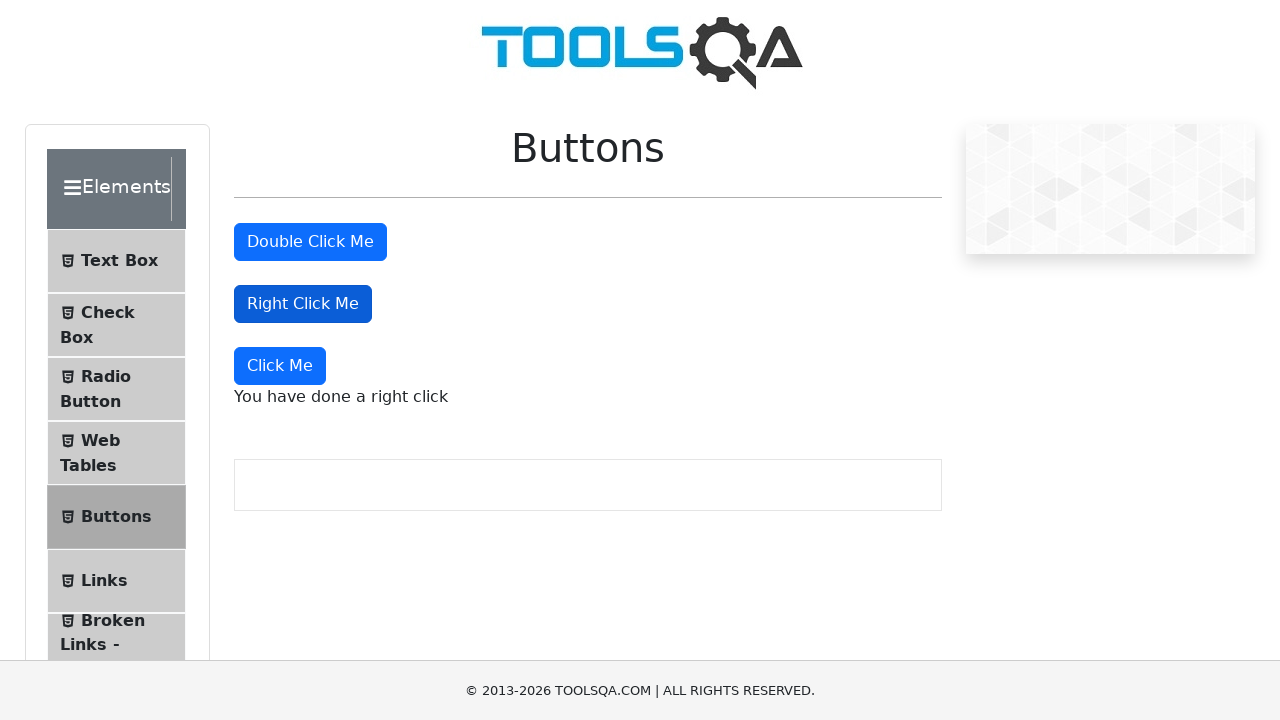

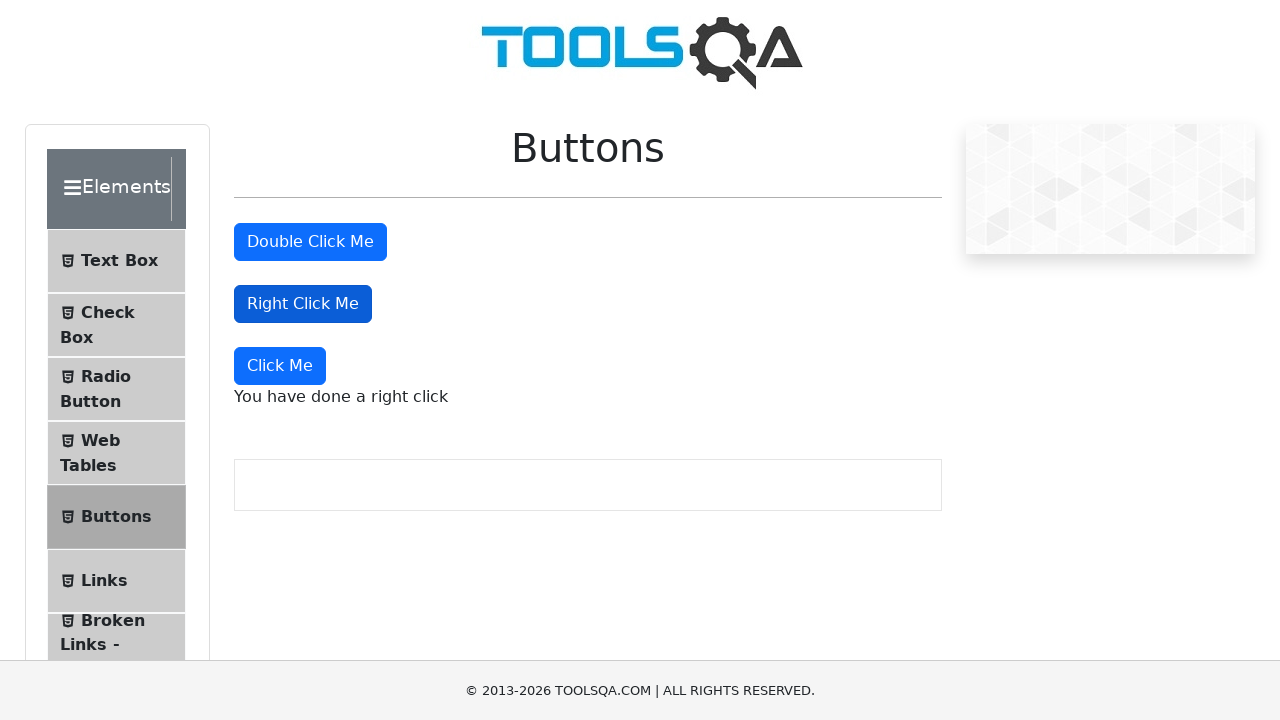